Tests successful form registration by filling all required fields (name, surname, gender, food preference, education, sport, suggestions) and verifying the registration confirmation

Starting URL: https://wcaquino.me/selenium/componentes.html

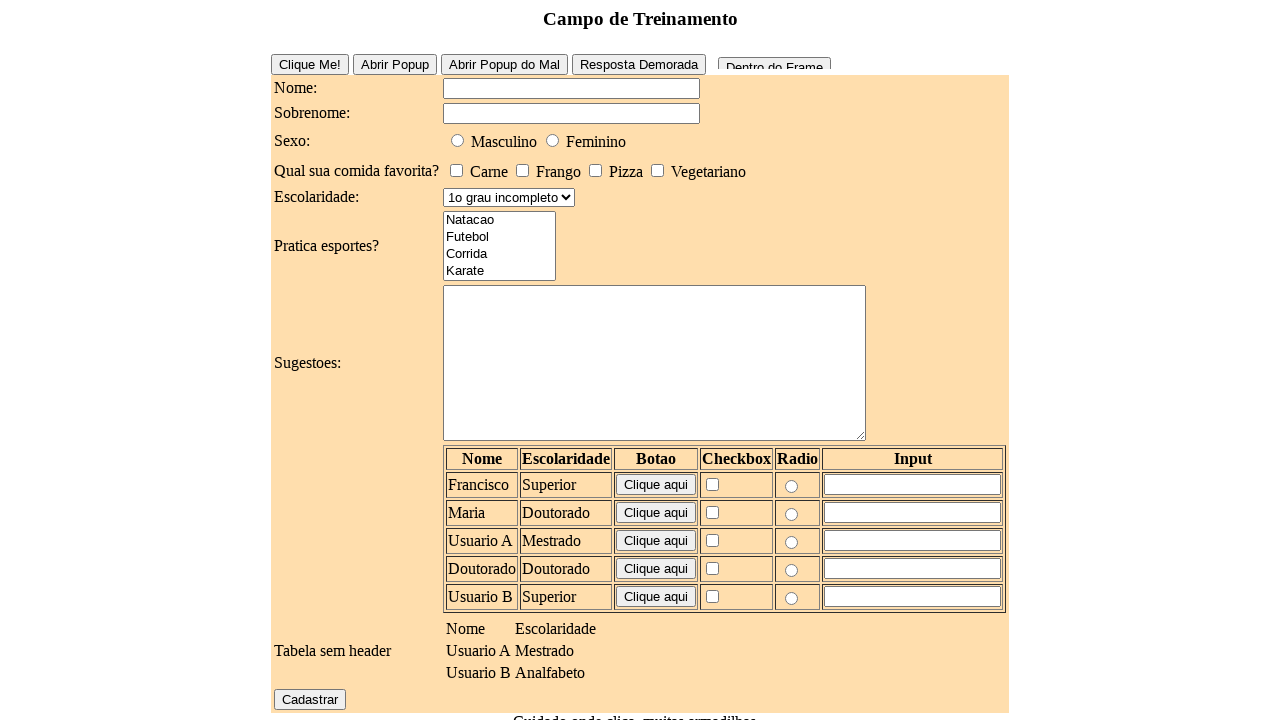

Filled name field with 'Lucas' on #elementosForm\:nome
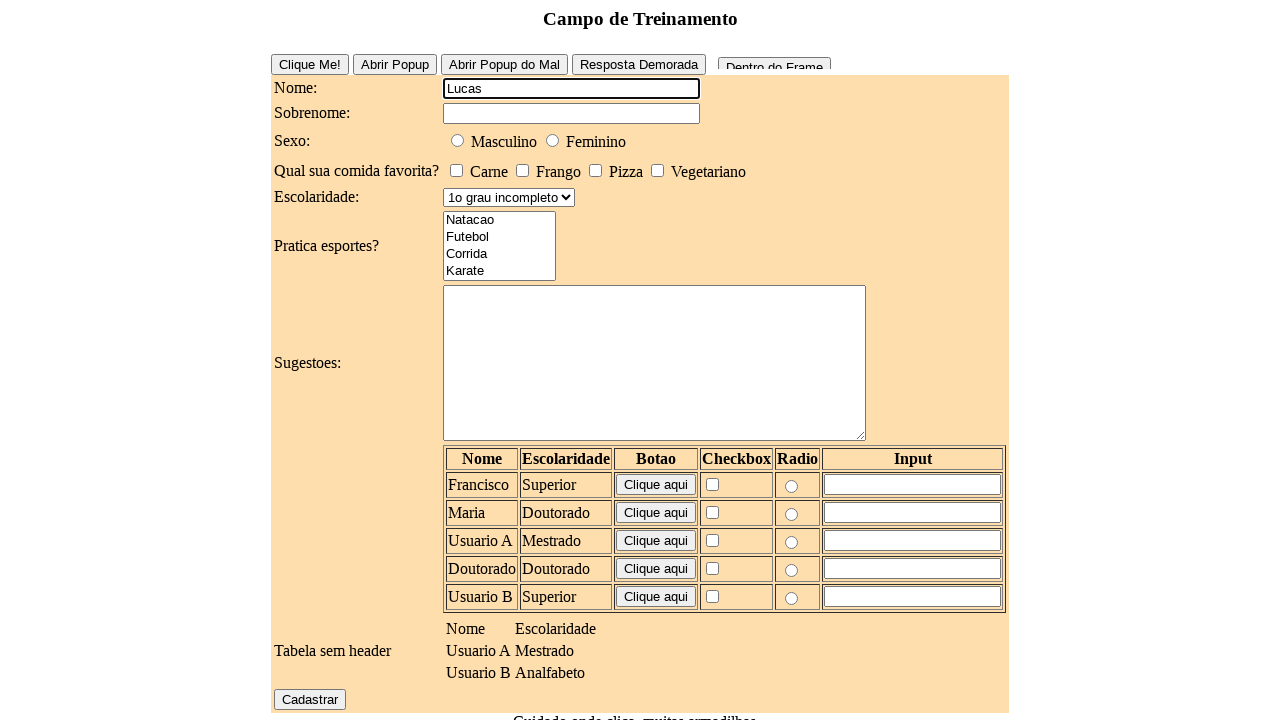

Filled surname field with 'Lopes' on #elementosForm\:sobrenome
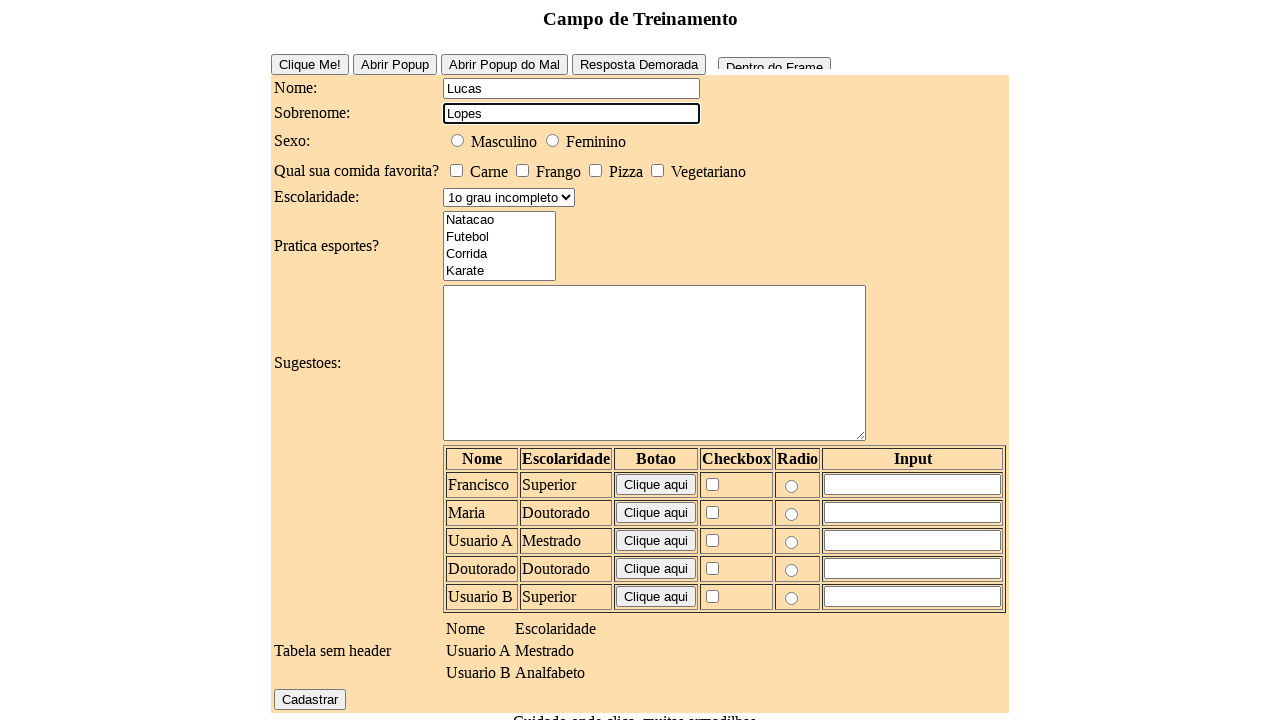

Selected male gender radio button at (458, 140) on #elementosForm\:sexo\:0
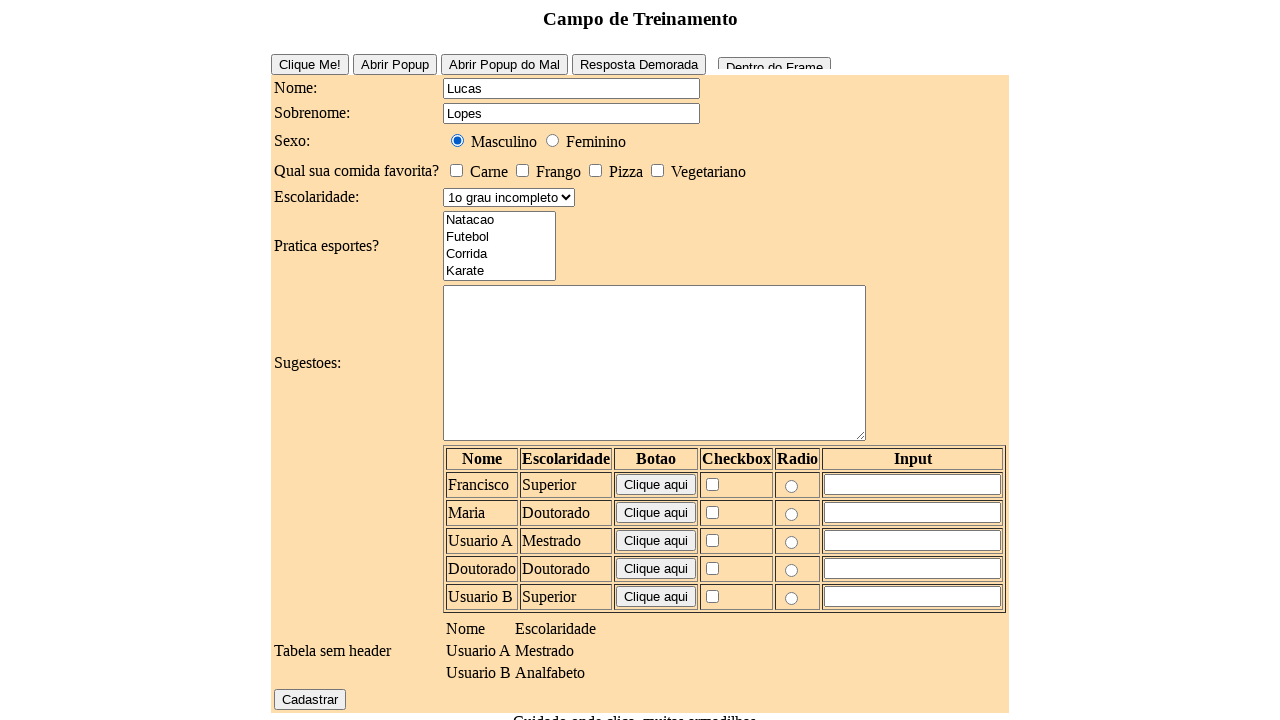

Selected vegetarian food preference at (658, 170) on #elementosForm\:comidaFavorita\:3
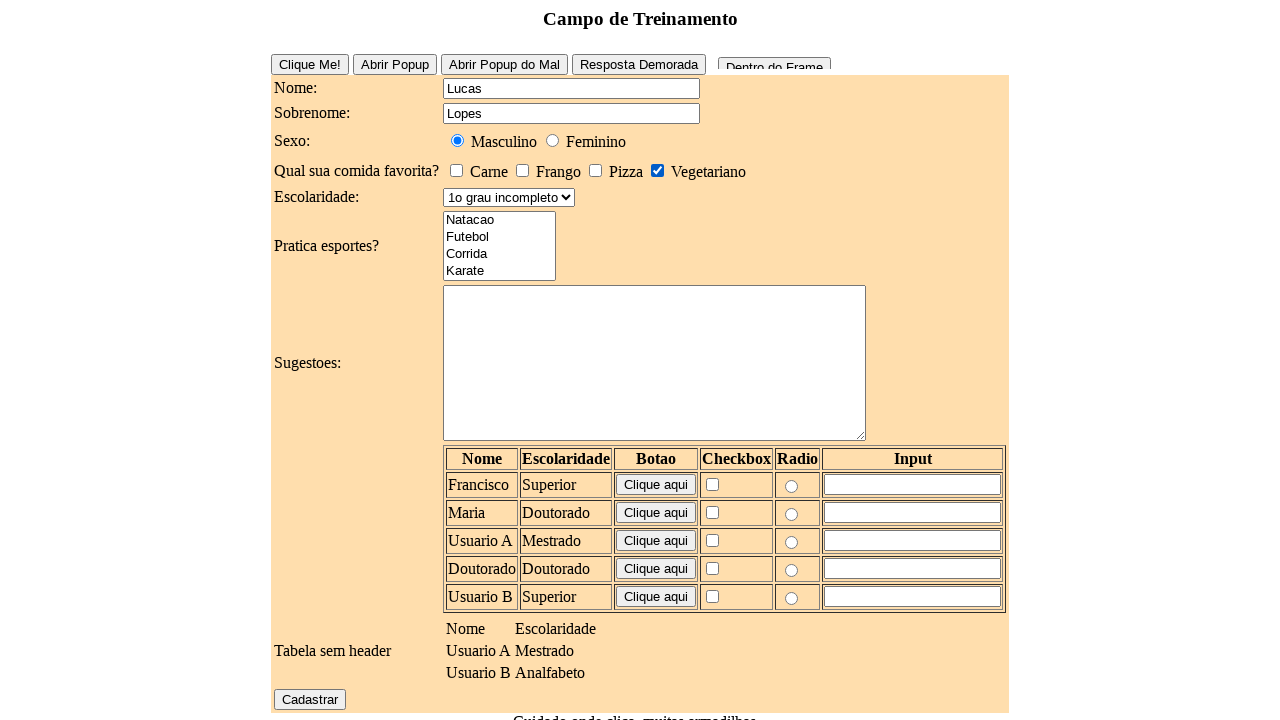

Selected 'Superior' education level from dropdown on #elementosForm\:escolaridade
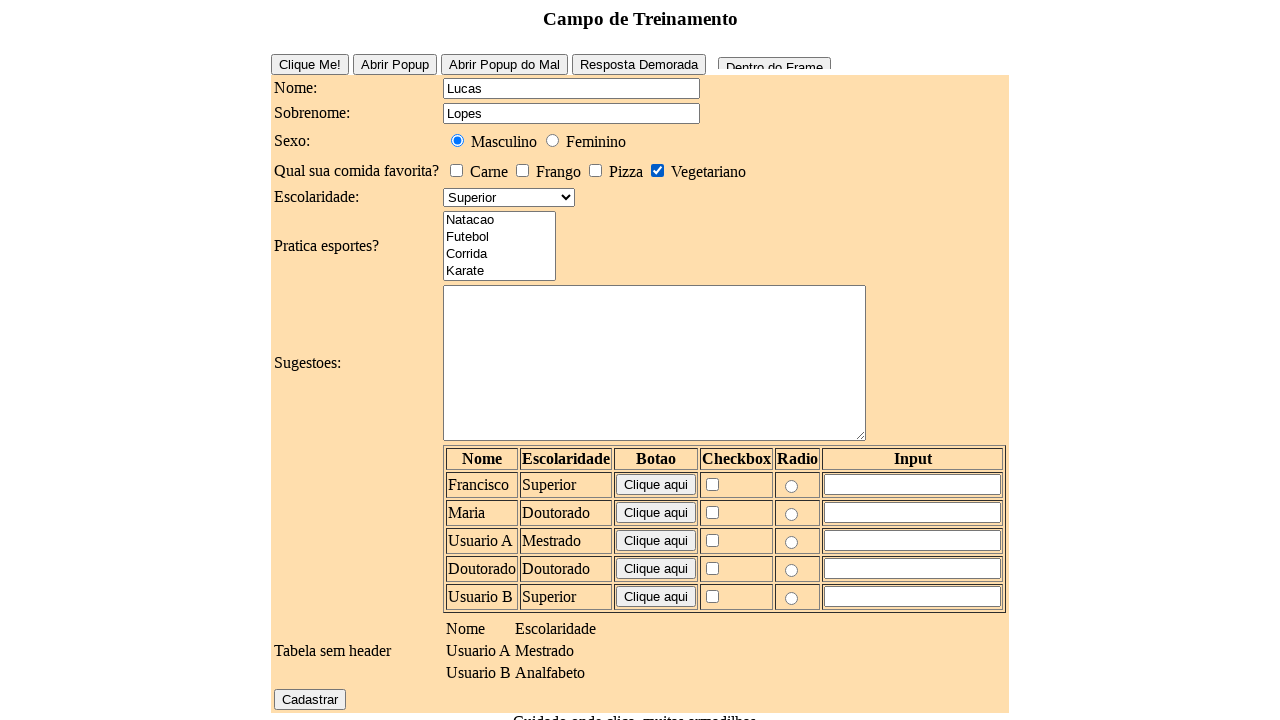

Selected 'Futebol' from sports multi-select on #elementosForm\:esportes
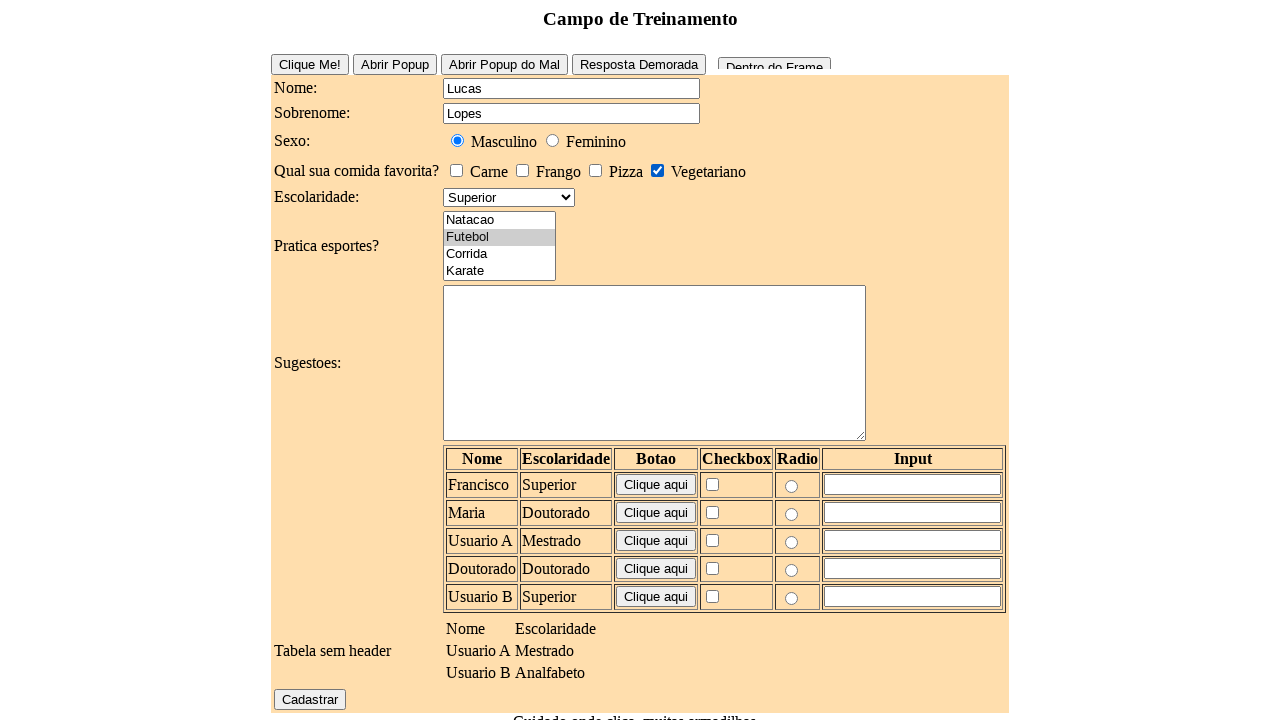

Filled suggestions textarea with 'Aprenda java e selenium' on #elementosForm\:sugestoes
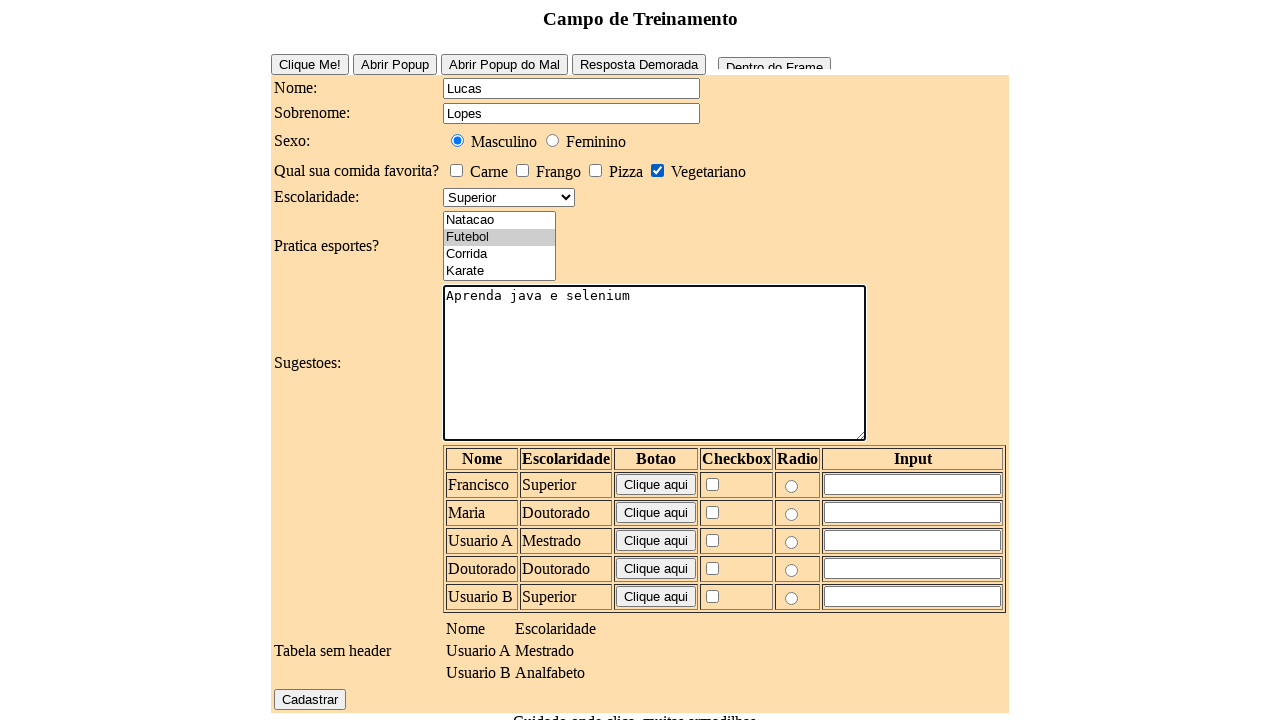

Clicked register button to submit form at (310, 699) on #elementosForm\:cadastrar
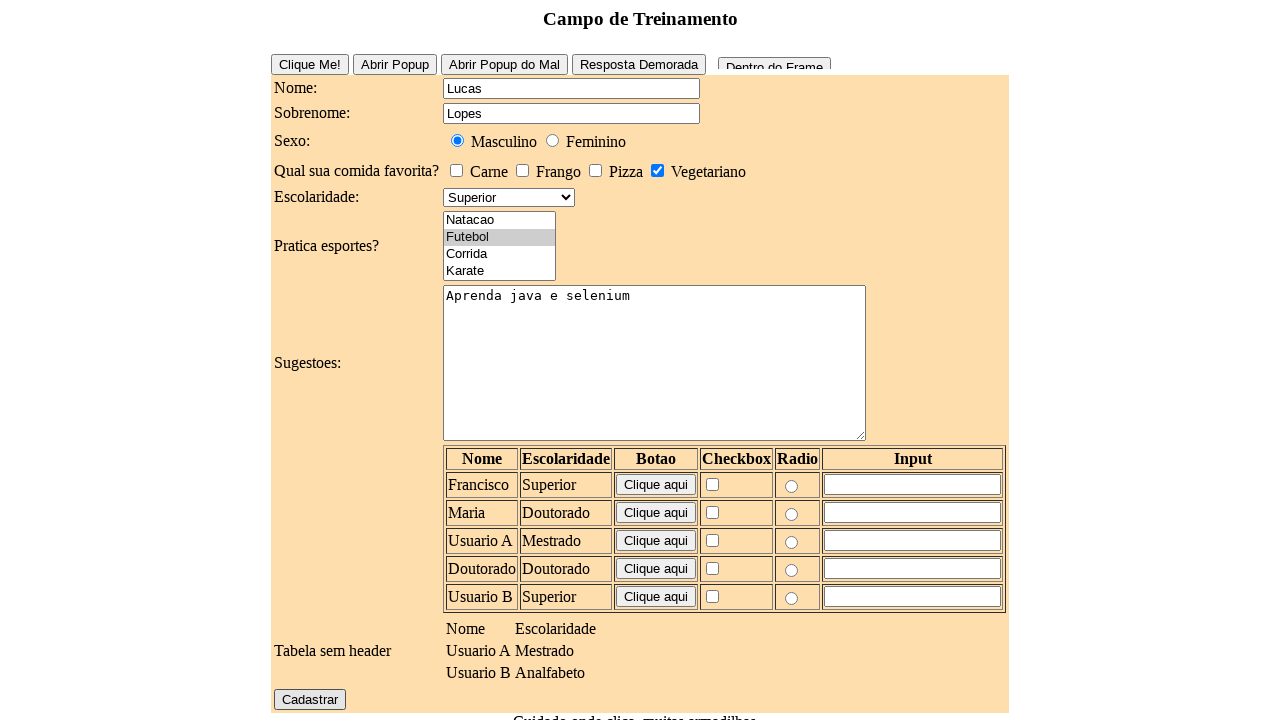

Registration confirmation result appeared
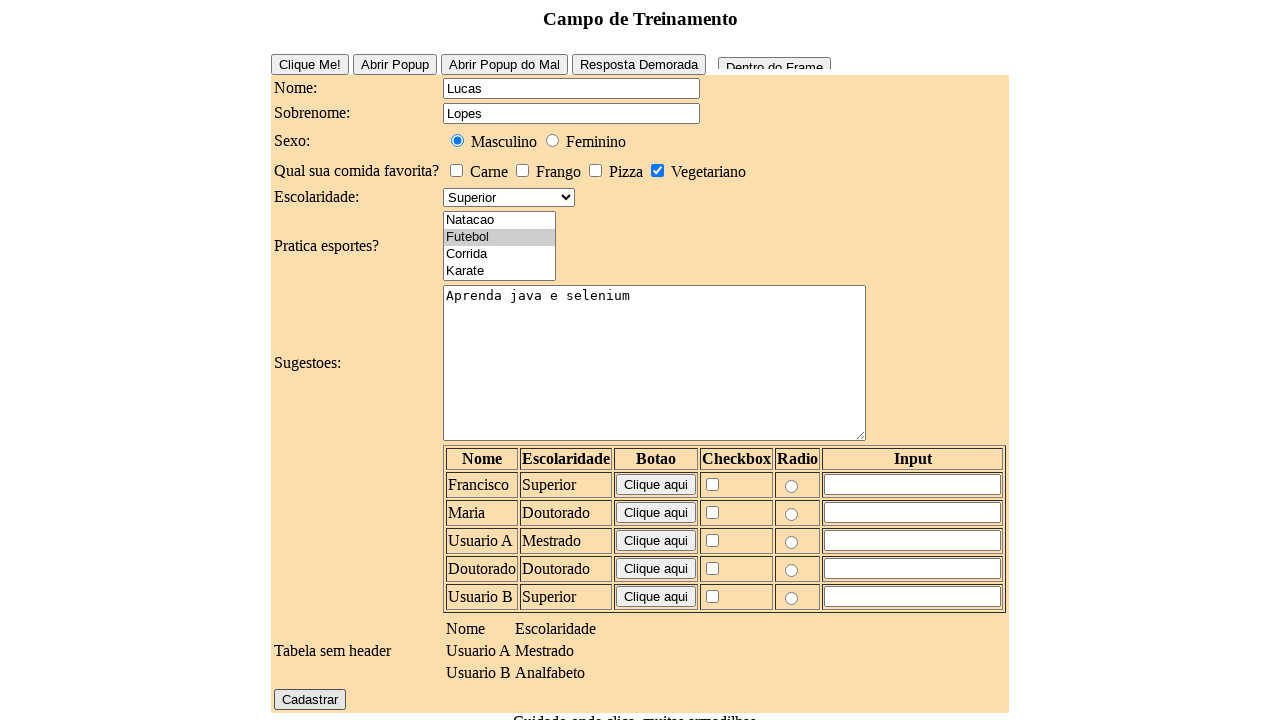

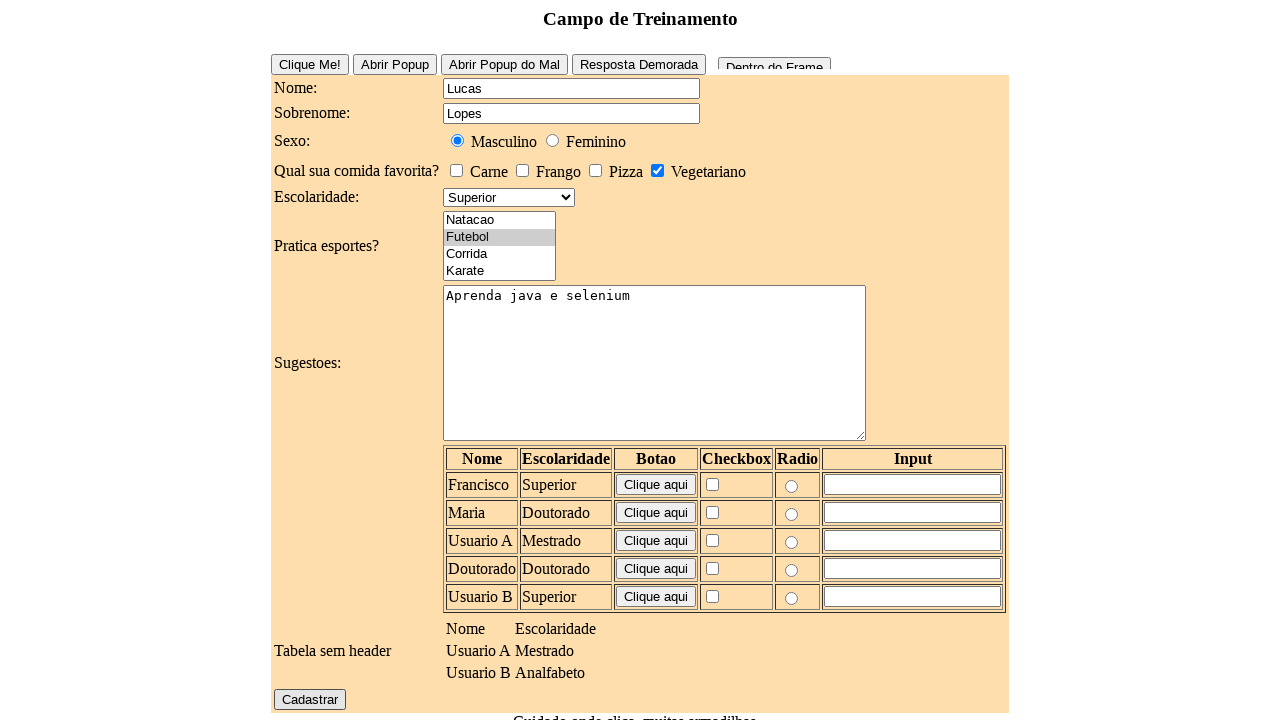